Tests checkbox functionality by selecting checkboxes if they are not already selected, then verifies that checkbox1 is checked

Starting URL: https://testcenter.techproeducation.com/index.php?page=checkboxes

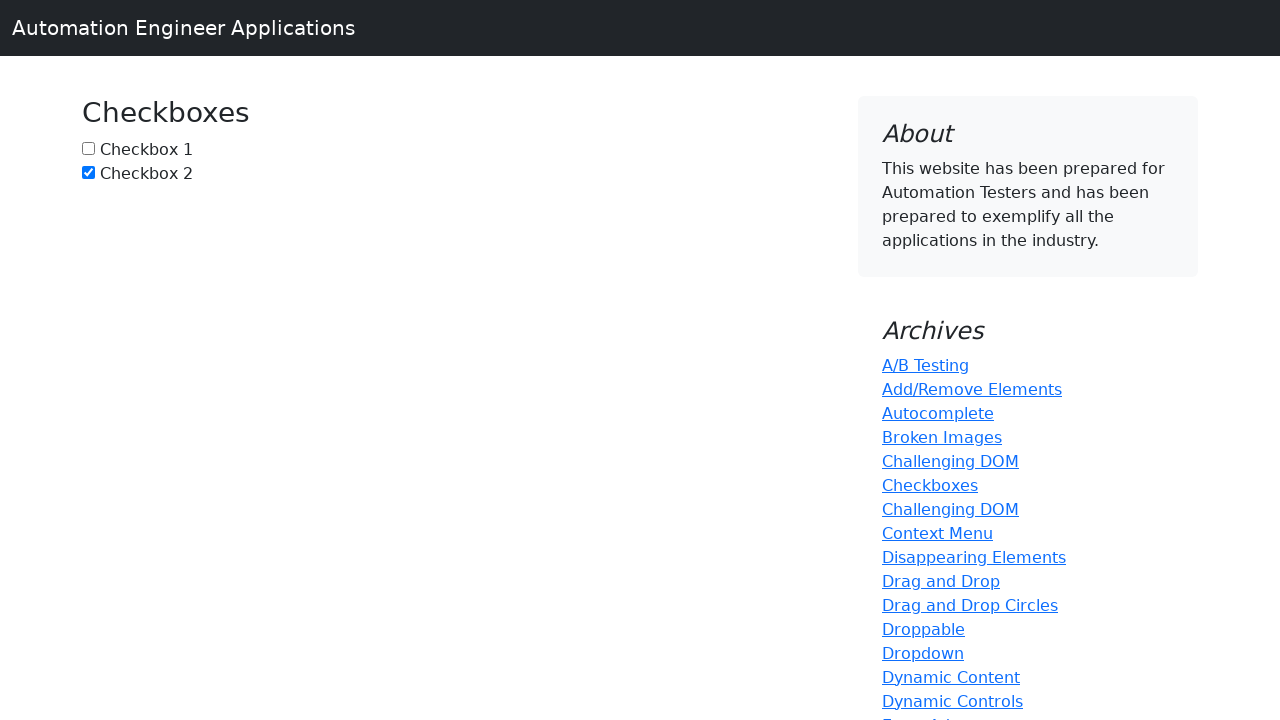

Located checkbox1 element
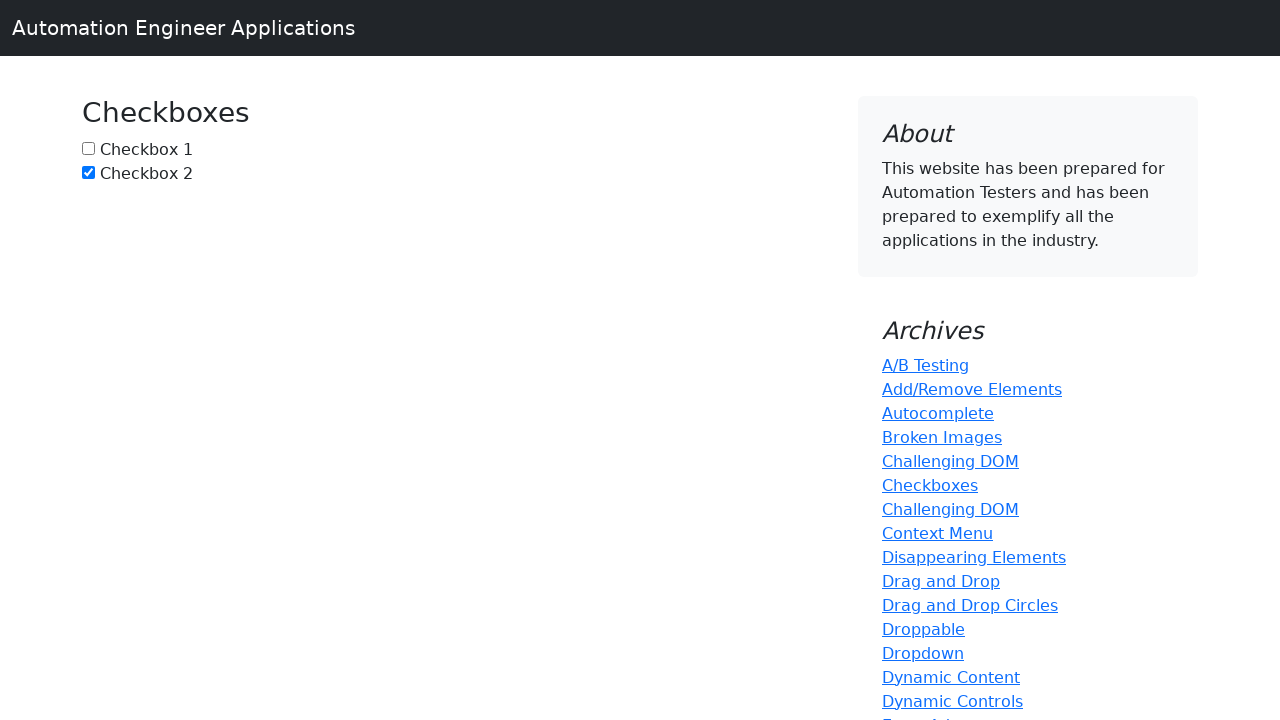

Checked that checkbox1 is not already selected
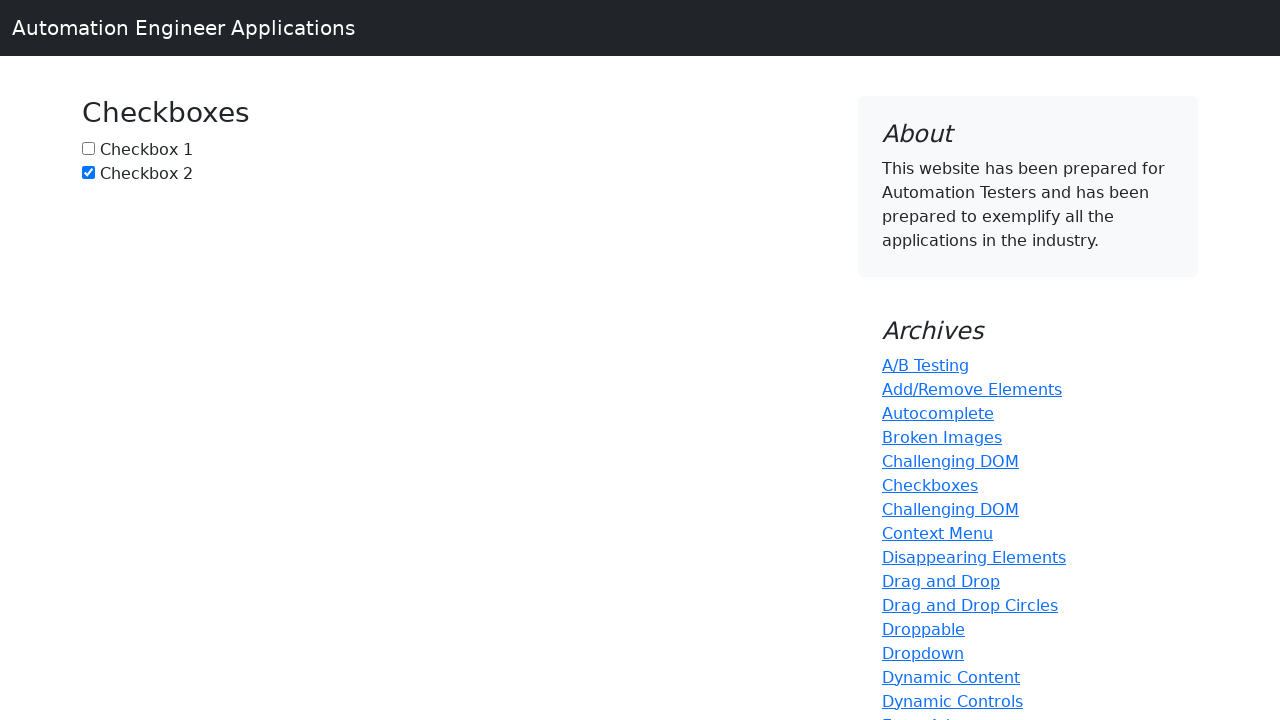

Clicked checkbox1 to select it at (88, 148) on #box1
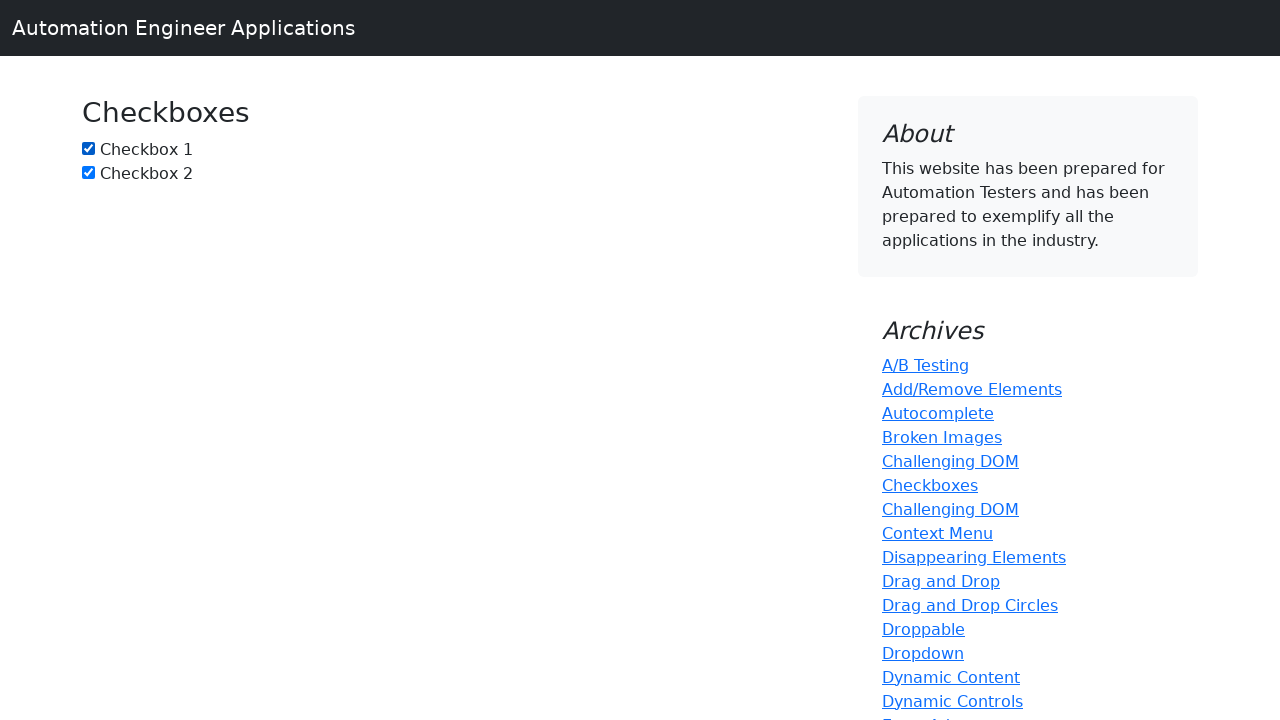

Located checkbox2 element
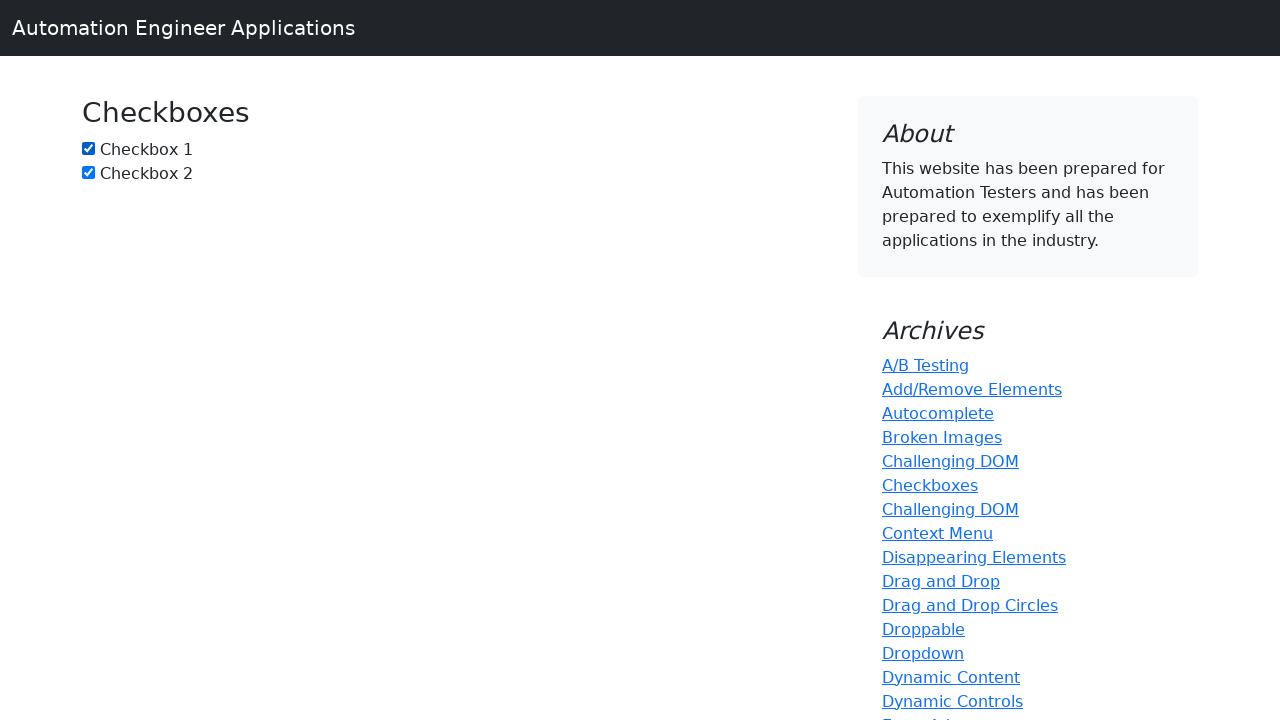

Verified checkbox2 was already selected
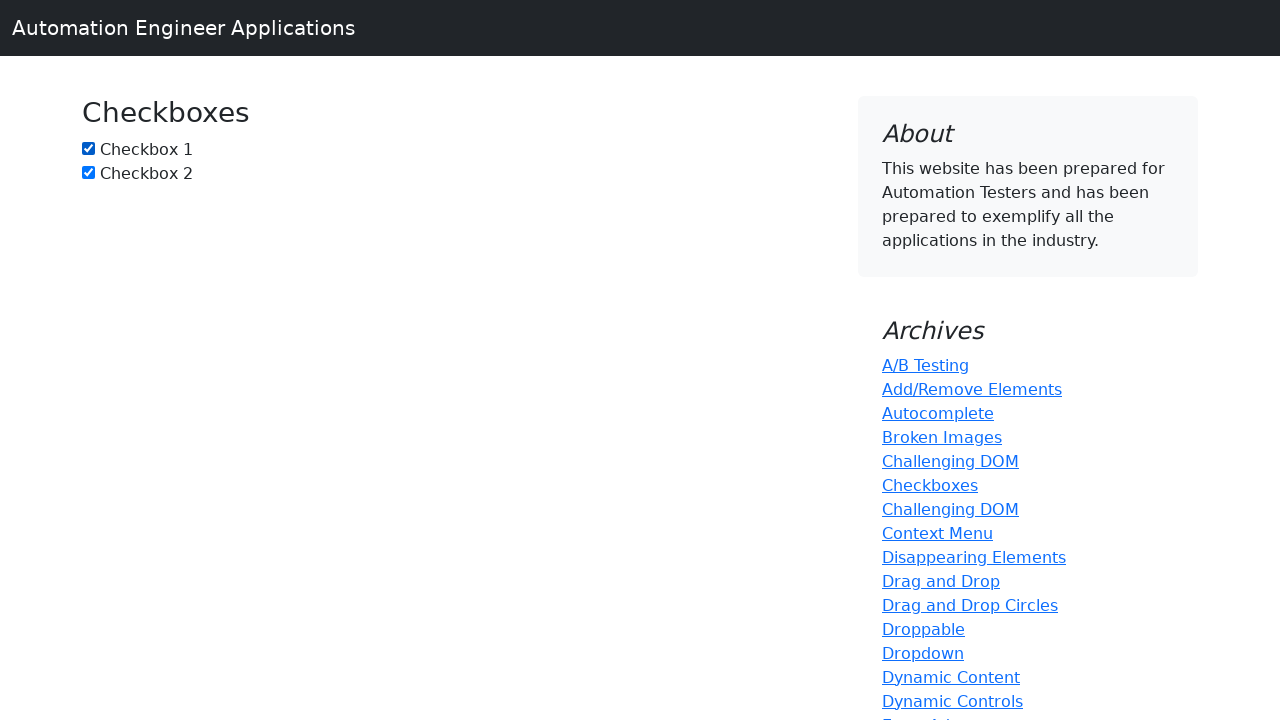

Verified that checkbox1 is checked
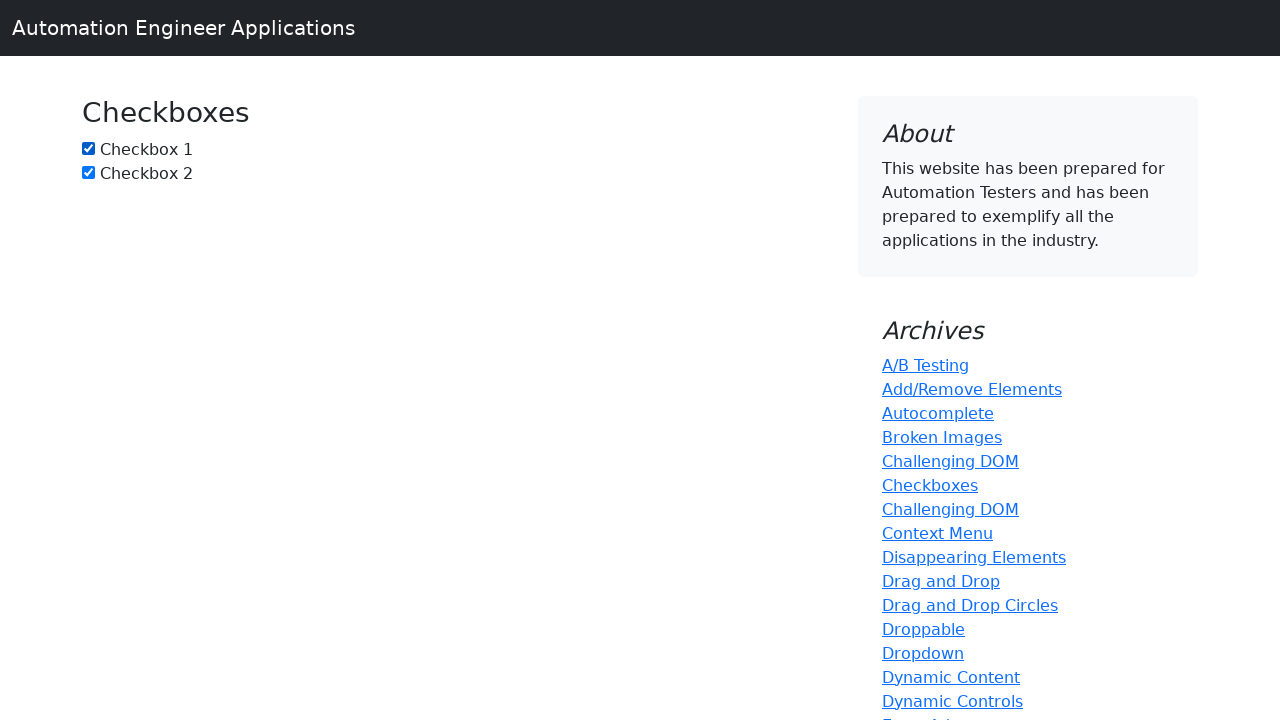

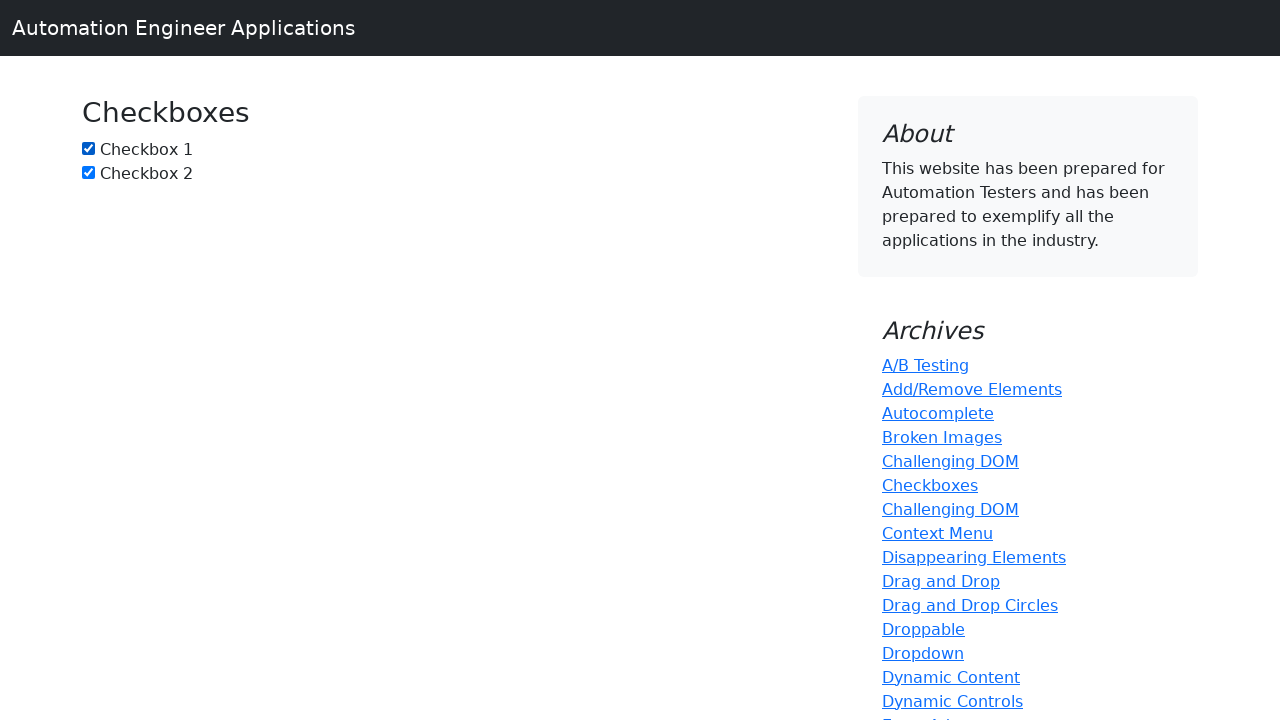